Tests the RedBus calendar functionality by setting a date value in the onward journey calendar field using JavaScript execution

Starting URL: https://www.redbus.com/

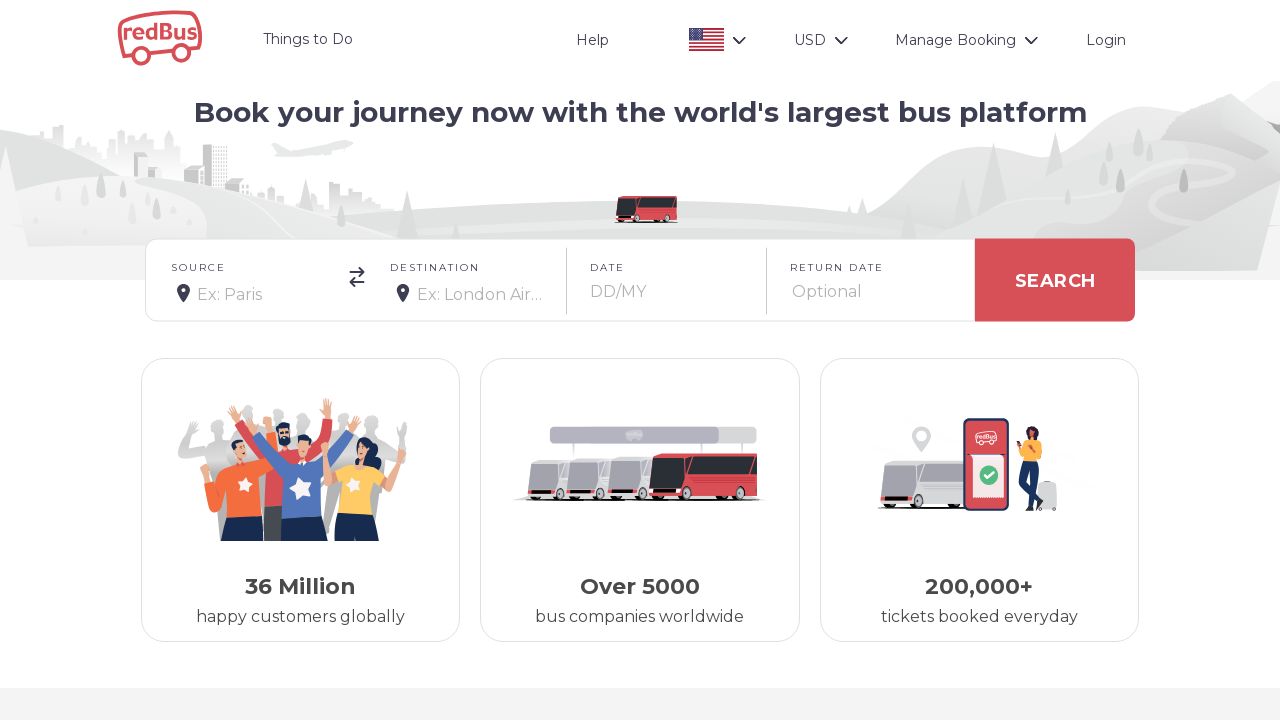

Page loaded with domcontentloaded state
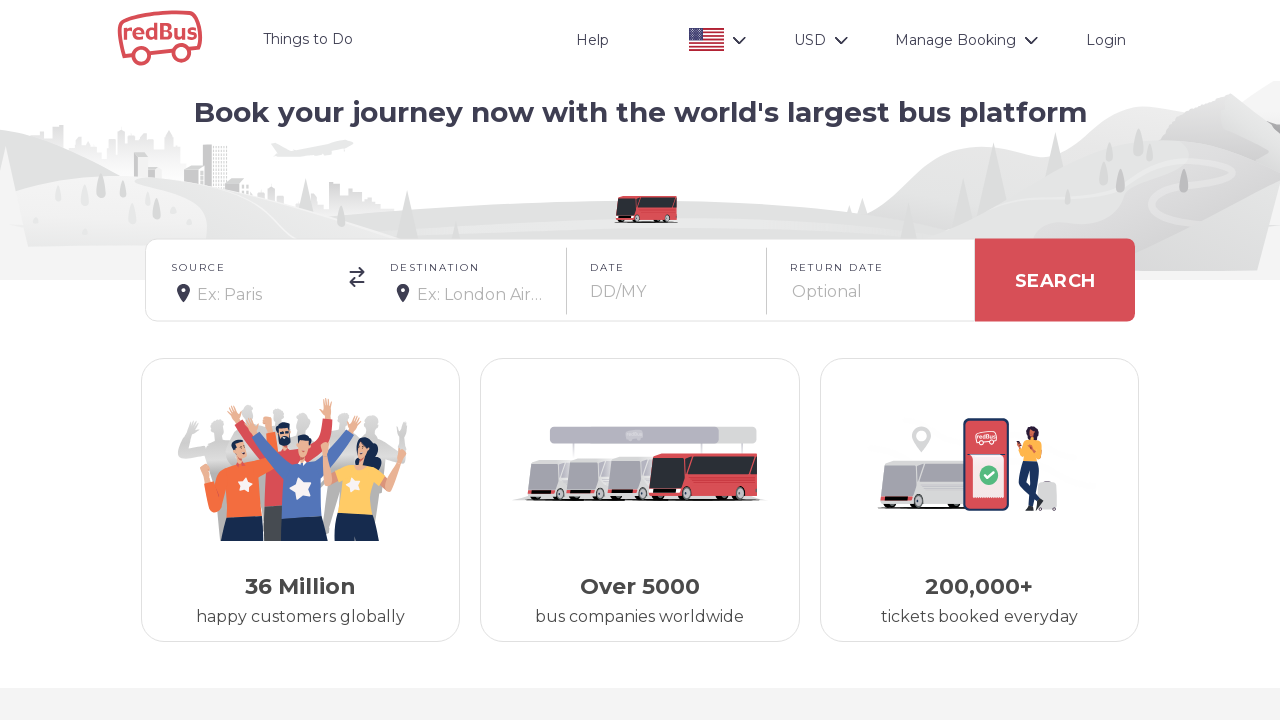

Set onward journey calendar date to 15/03/2025 using JavaScript execution
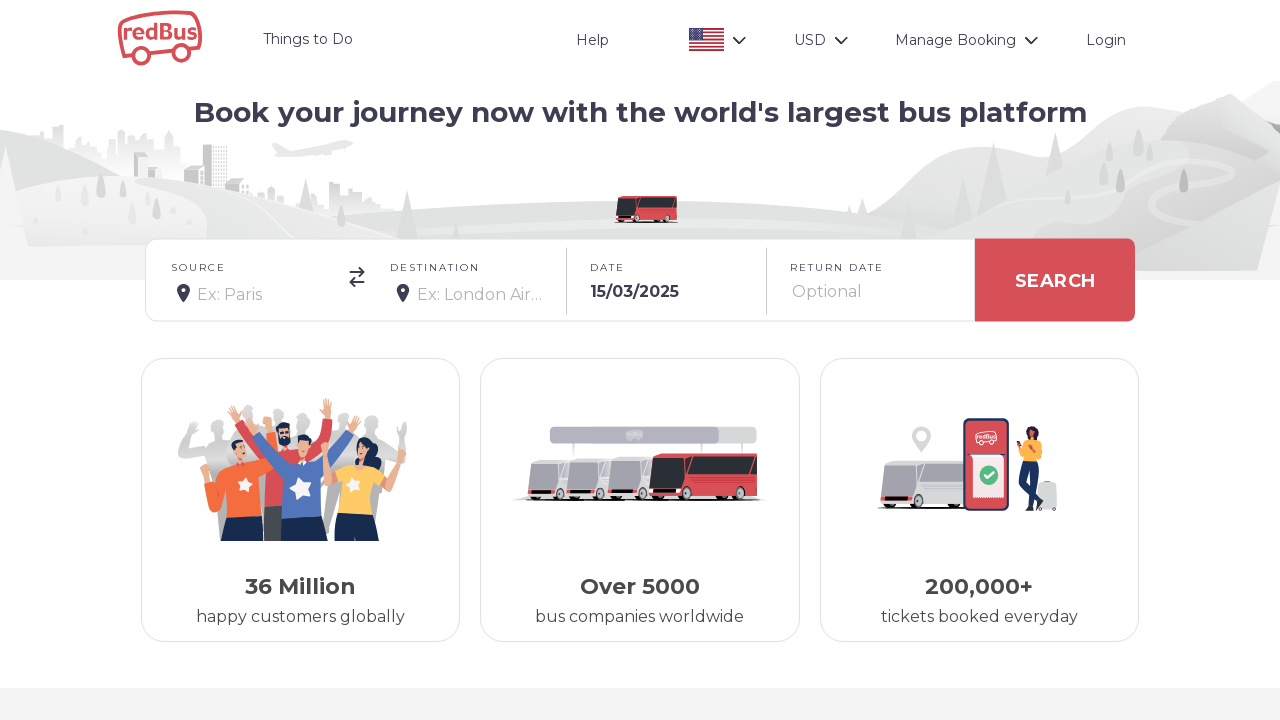

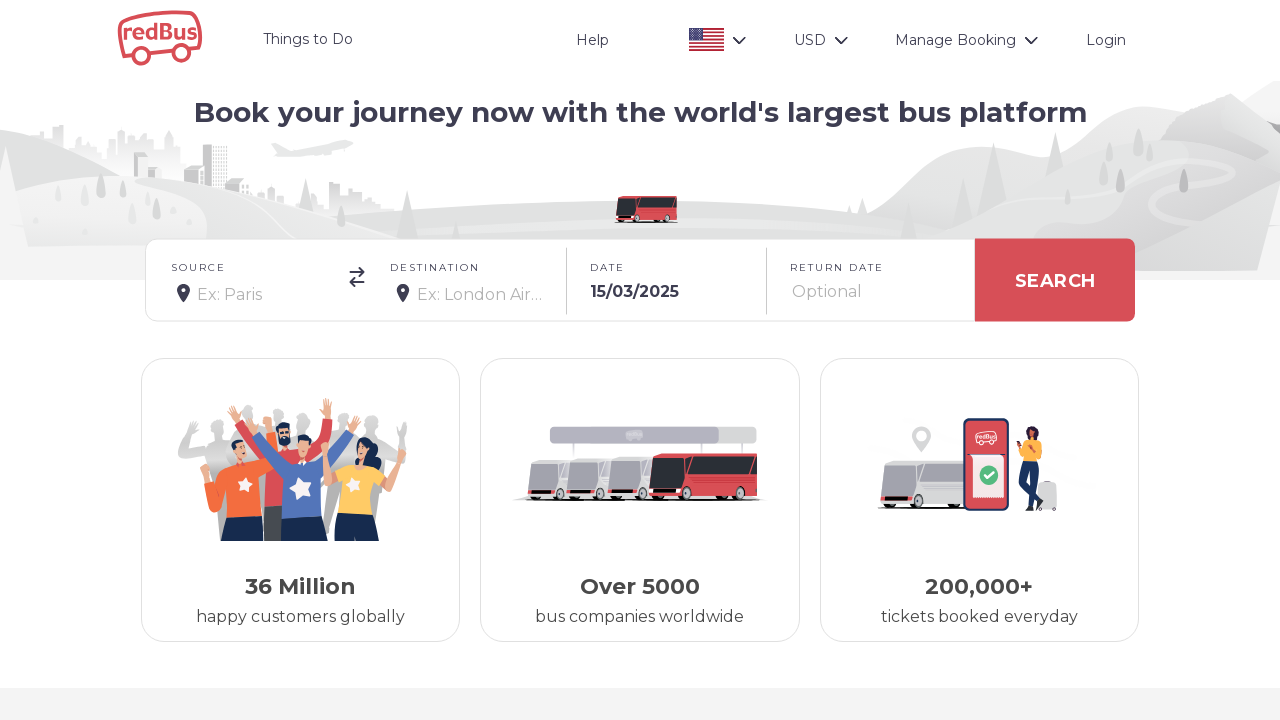